Tests the datepicker functionality by clicking on the date input field

Starting URL: https://jqueryui.com

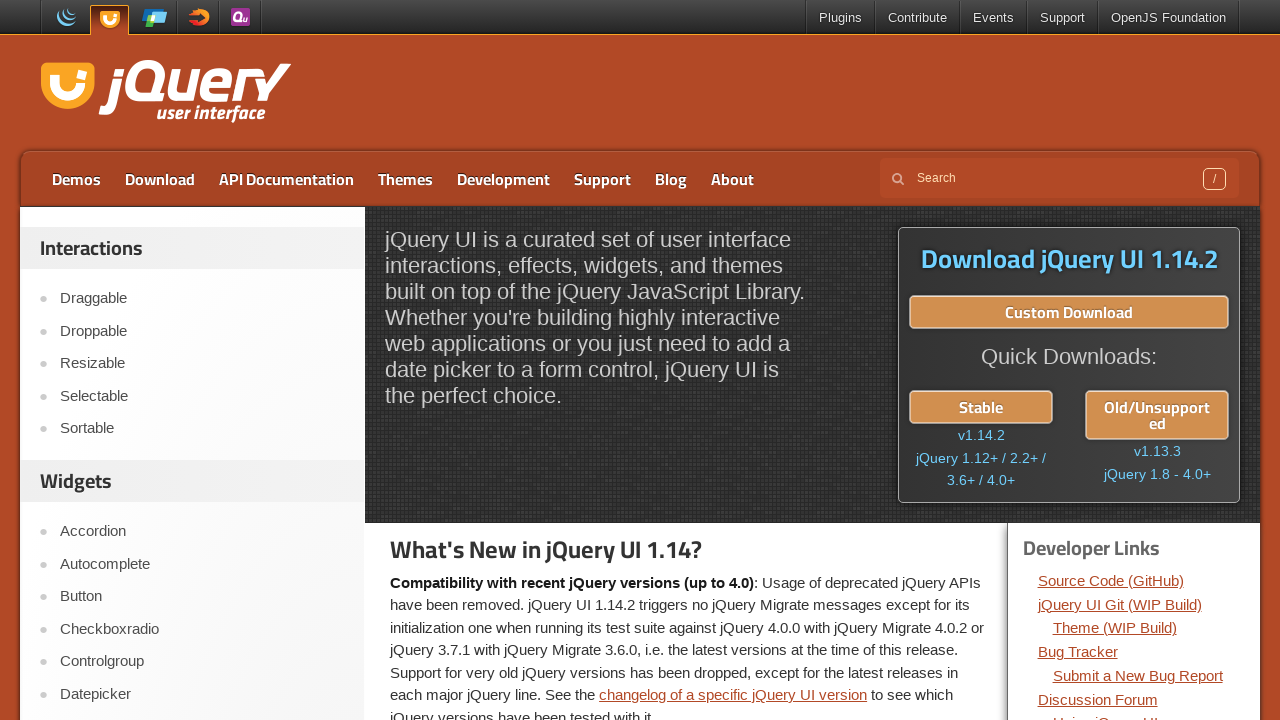

Clicked on Datepicker link at (202, 694) on text=Datepicker
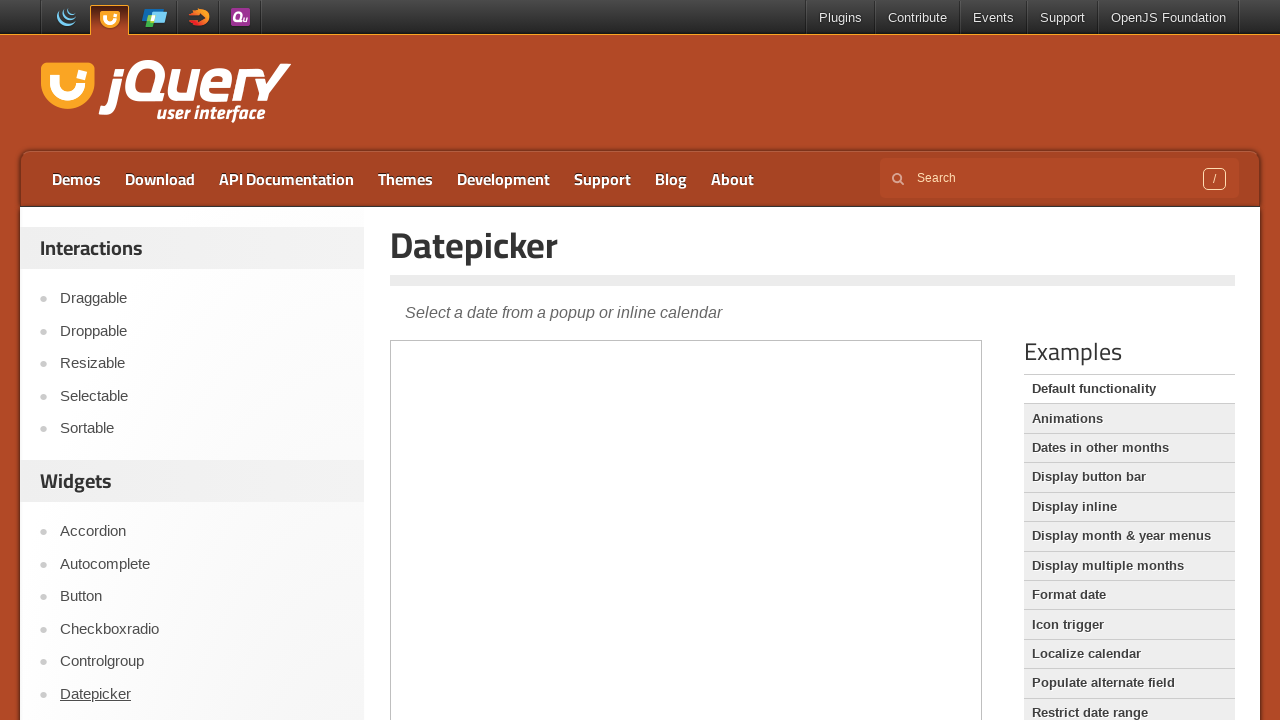

Located demo frame
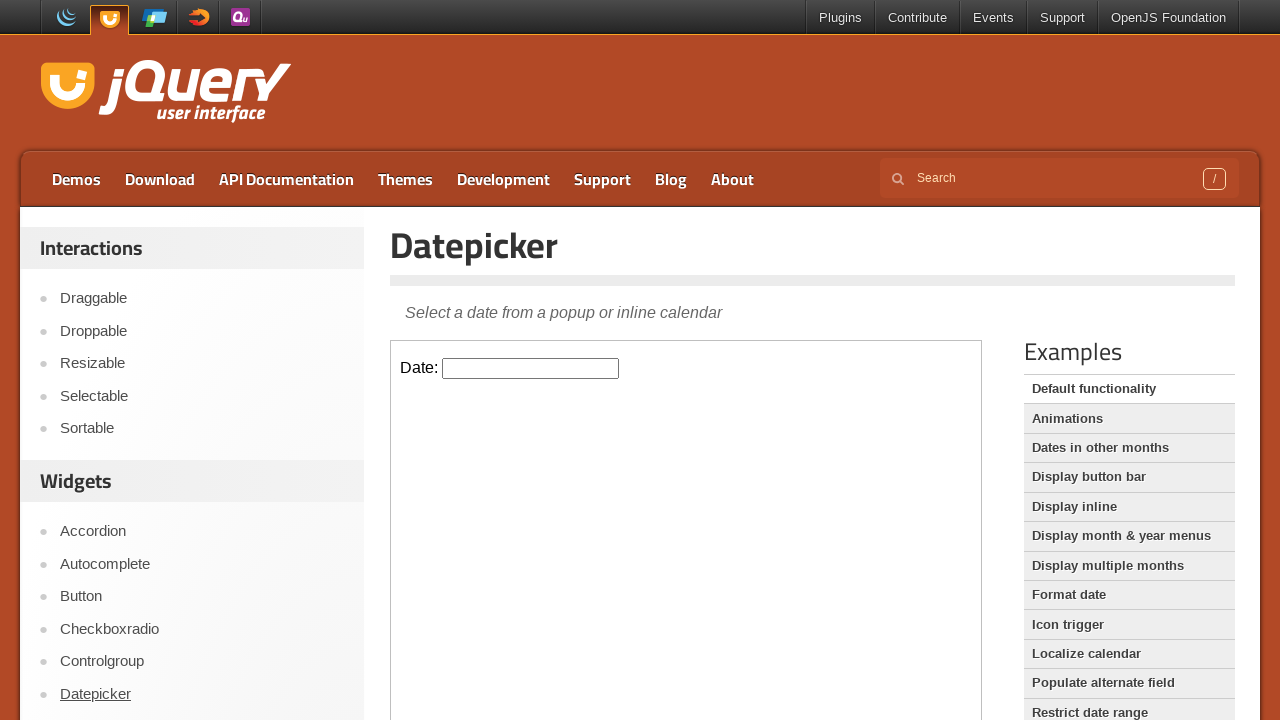

Clicked on datepicker input field in iframe at (531, 368) on .demo-frame >> internal:control=enter-frame >> #datepicker
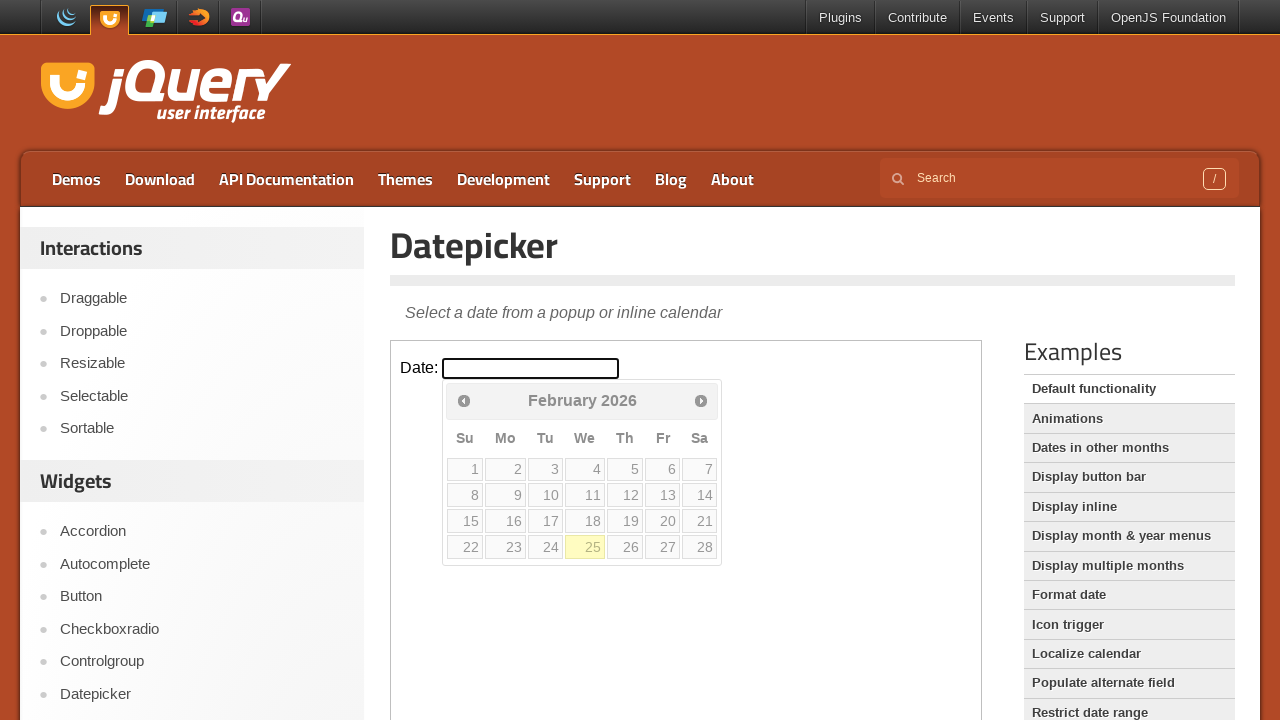

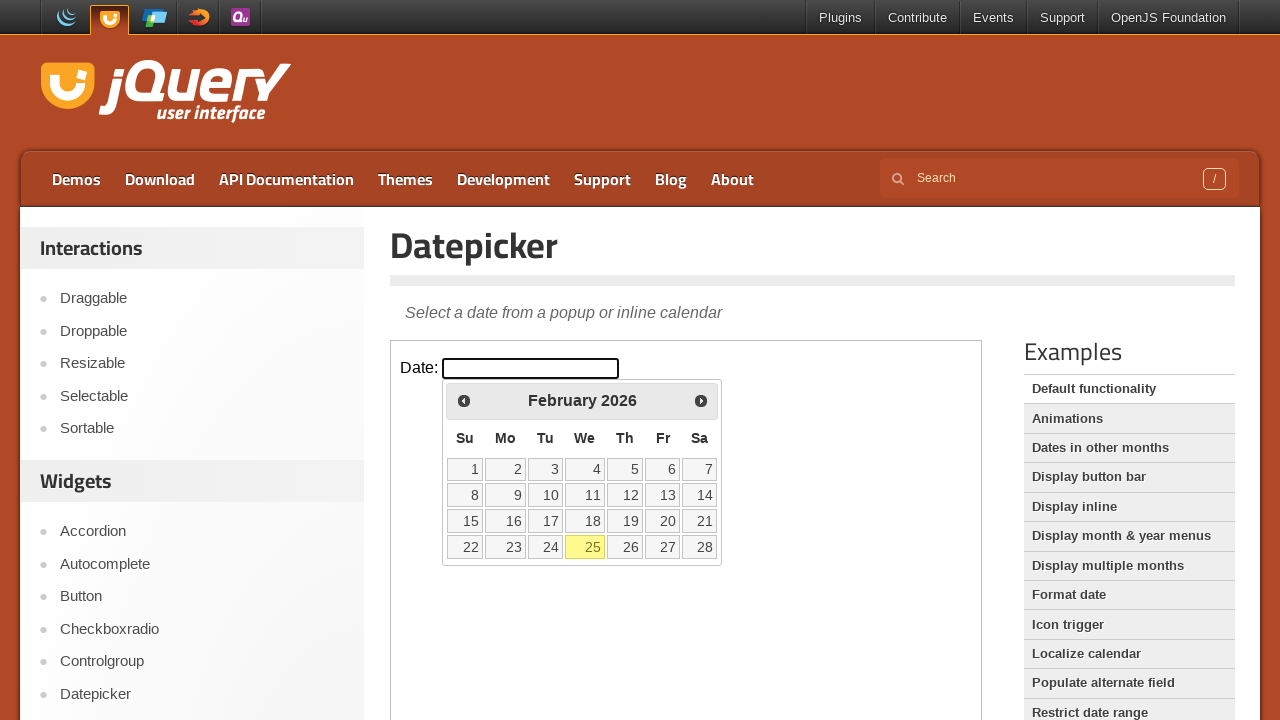